Tests opening a savings account by registering a user and creating a new savings account

Starting URL: https://parabank.parasoft.com/parabank/register.htm

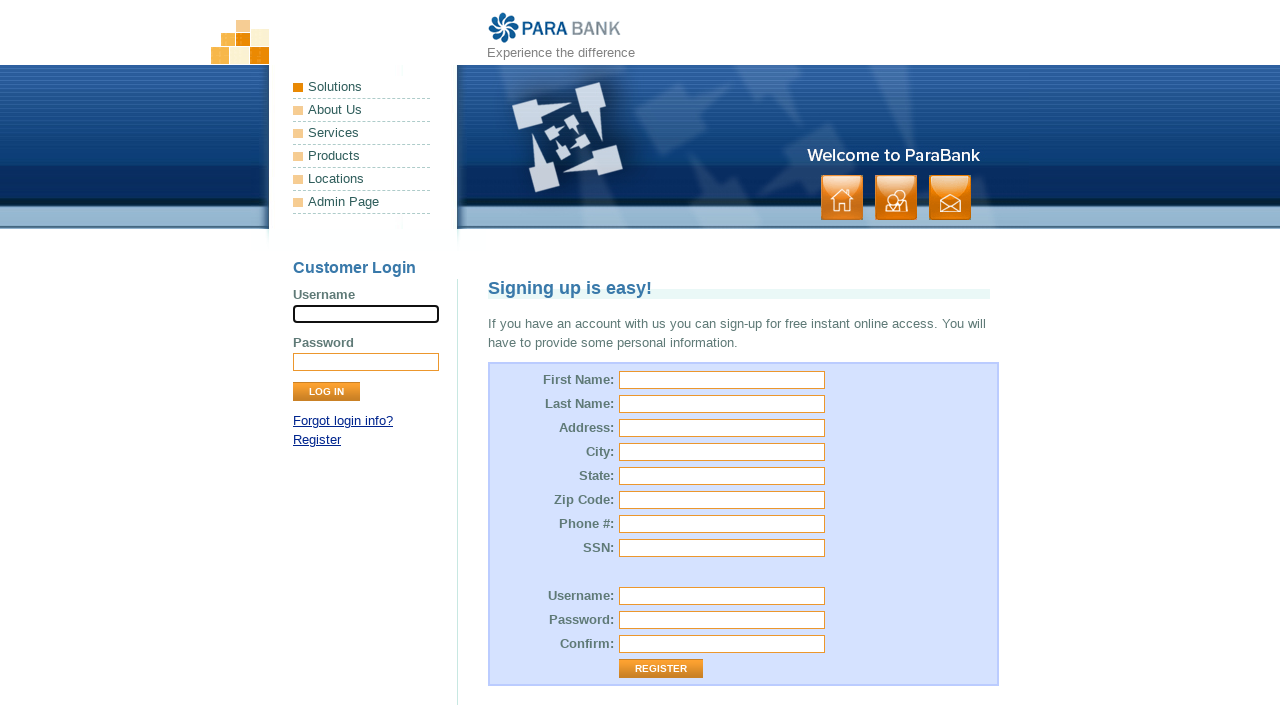

Filled first name field with 'James' on //*[@id="customer.firstName"]
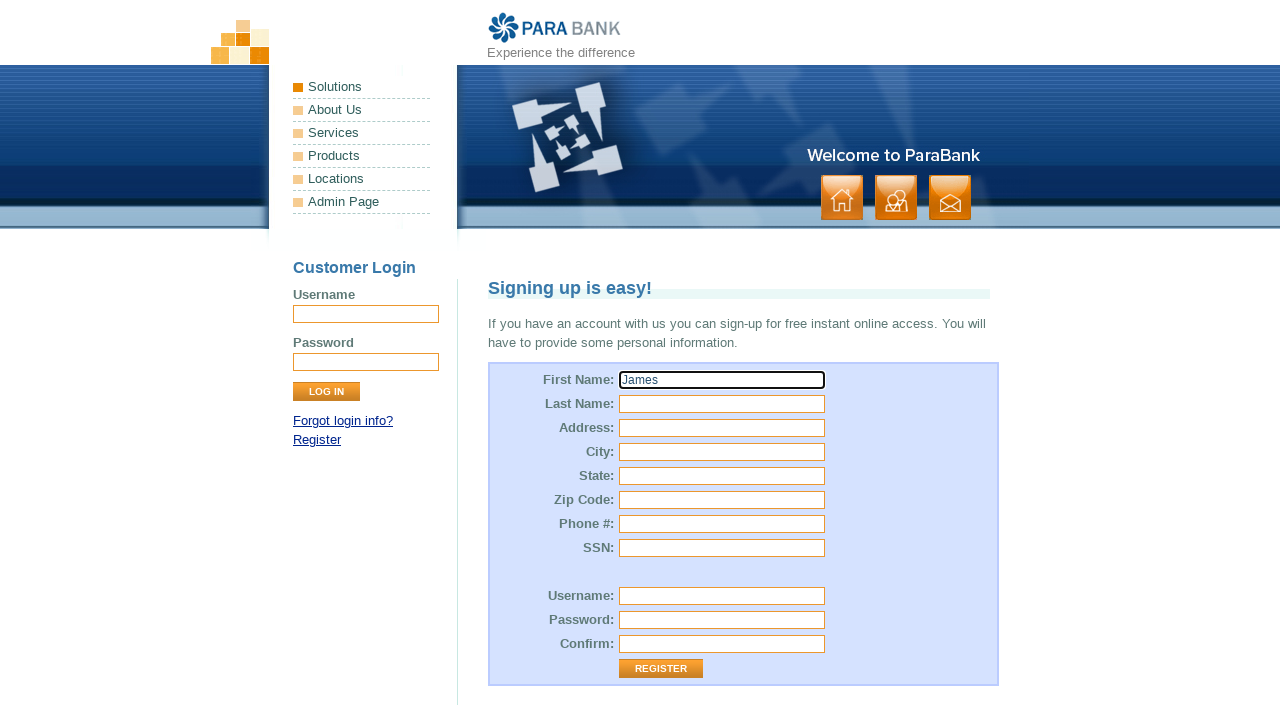

Filled last name field with 'Miller' on //*[@id="customer.lastName"]
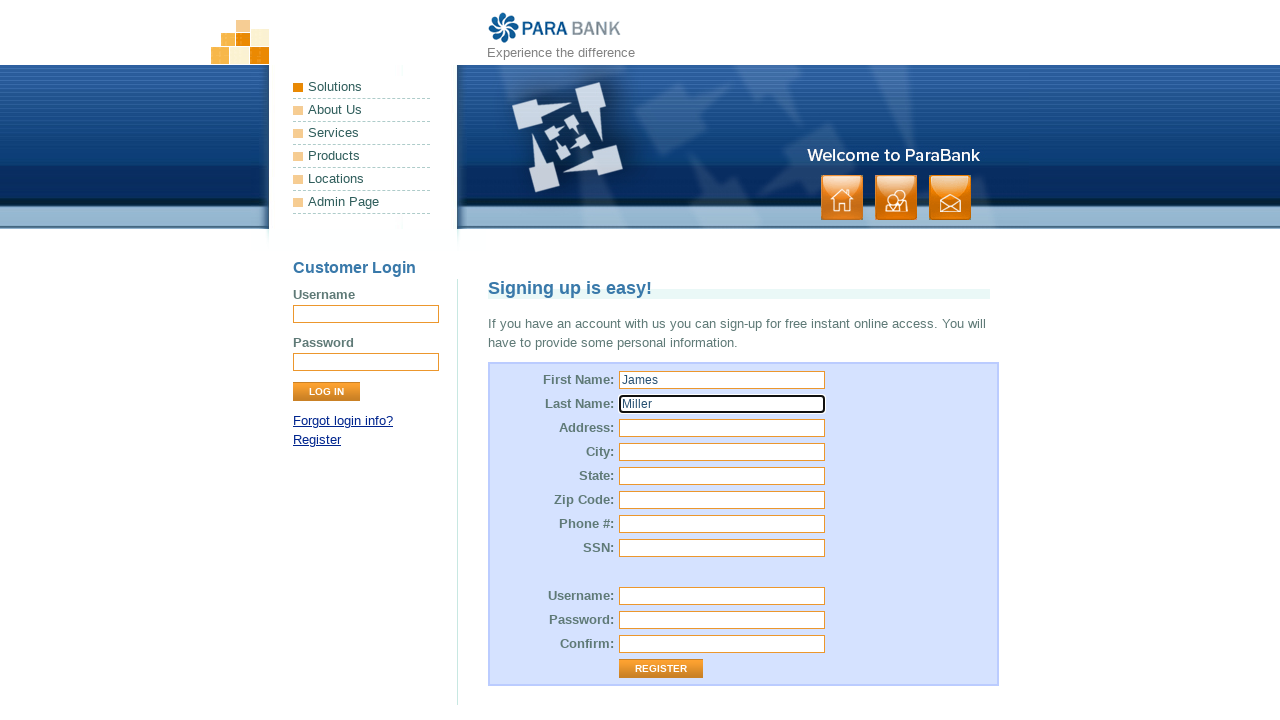

Filled street address with '654 Maple Drive' on //*[@id="customer.address.street"]
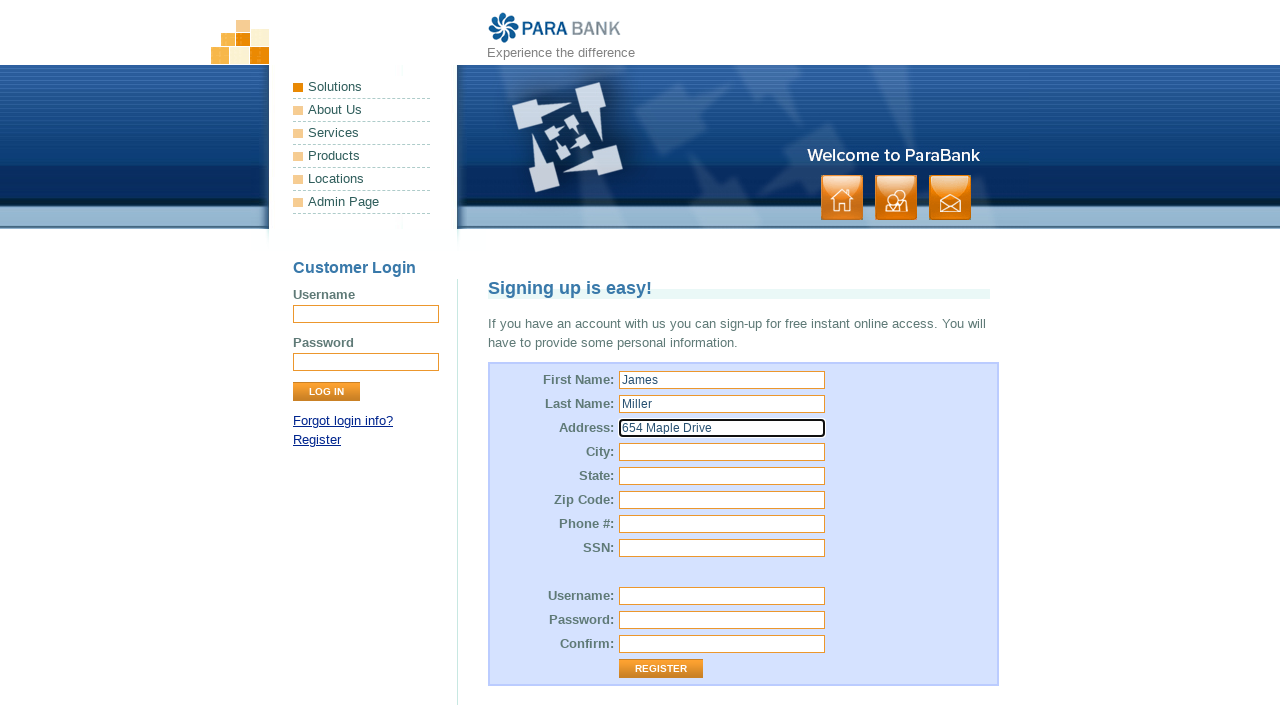

Filled city field with 'Denver' on //*[@id="customer.address.city"]
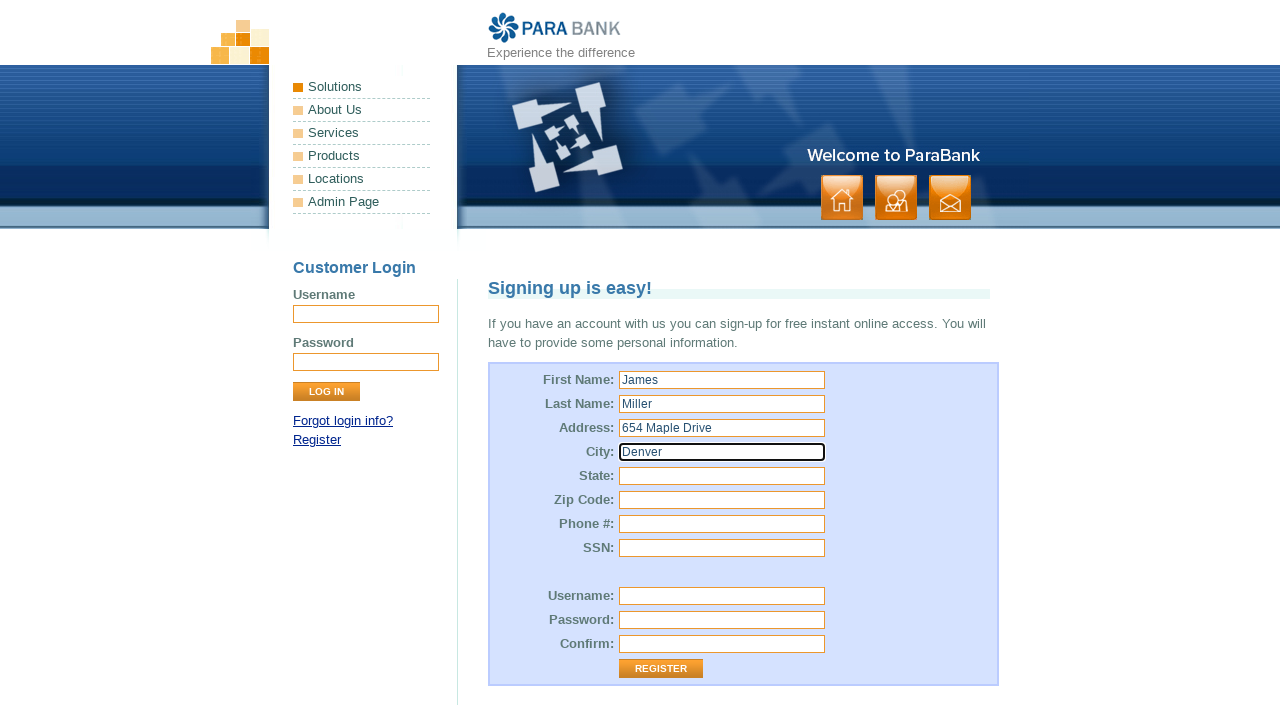

Filled state field with 'Colorado' on //*[@id="customer.address.state"]
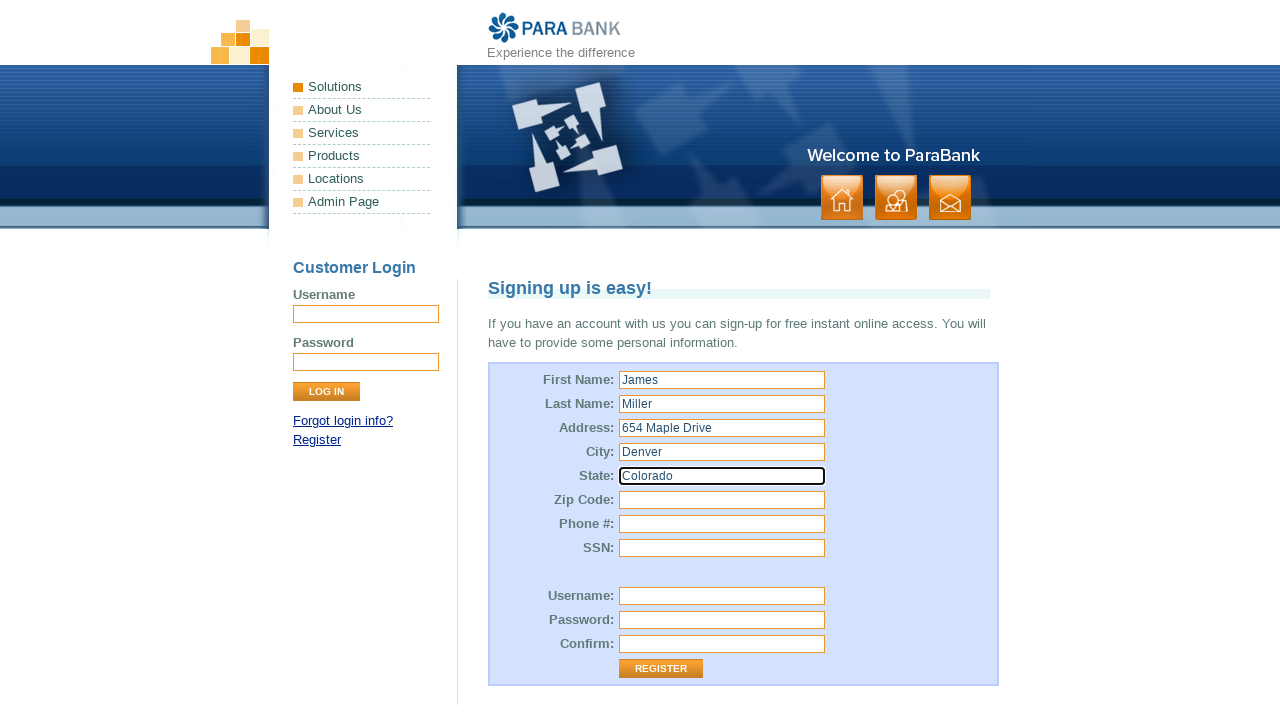

Filled zip code field with '80201' on //*[@id="customer.address.zipCode"]
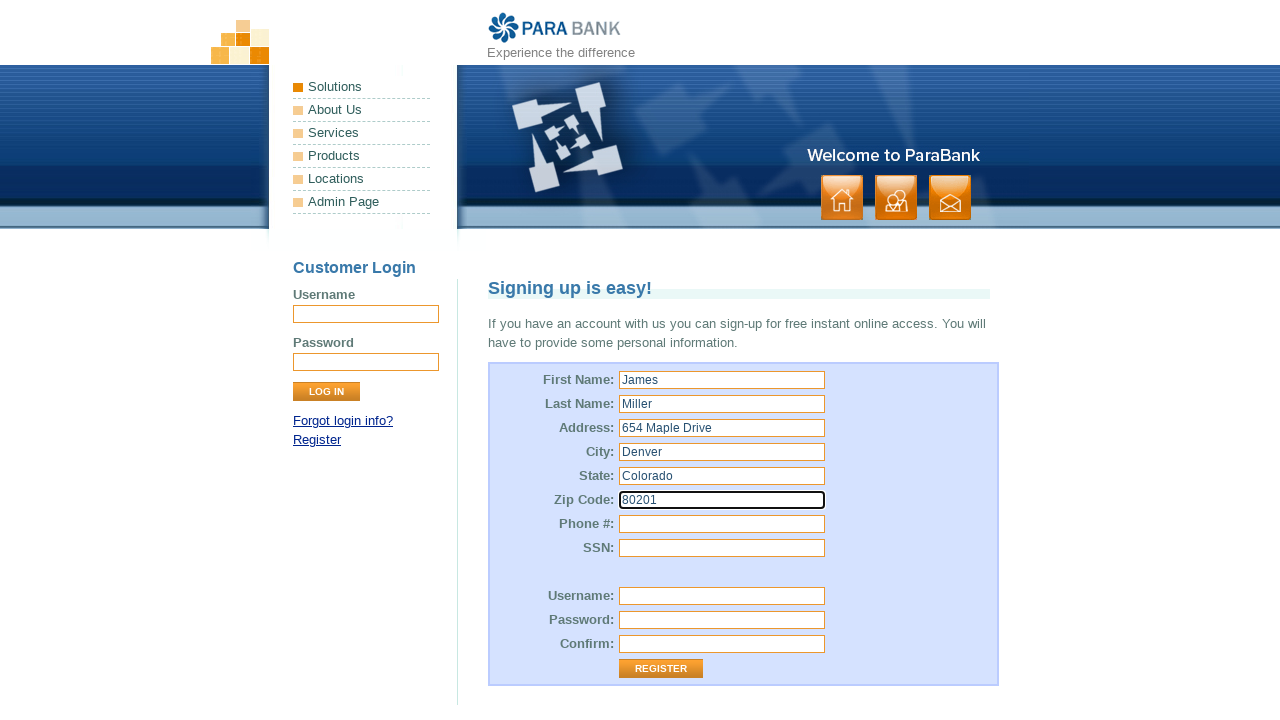

Filled phone number field with '303-555-0188' on //*[@id="customer.phoneNumber"]
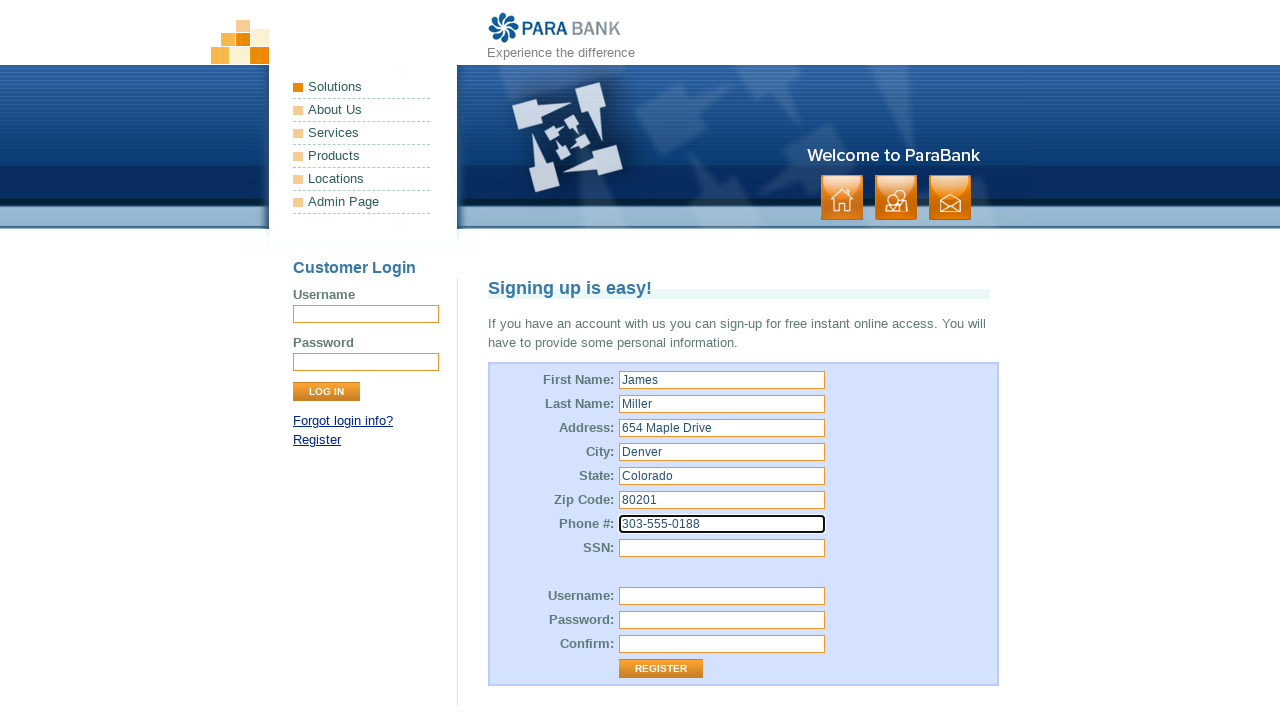

Filled SSN field with '234-56-7890' on //*[@id="customer.ssn"]
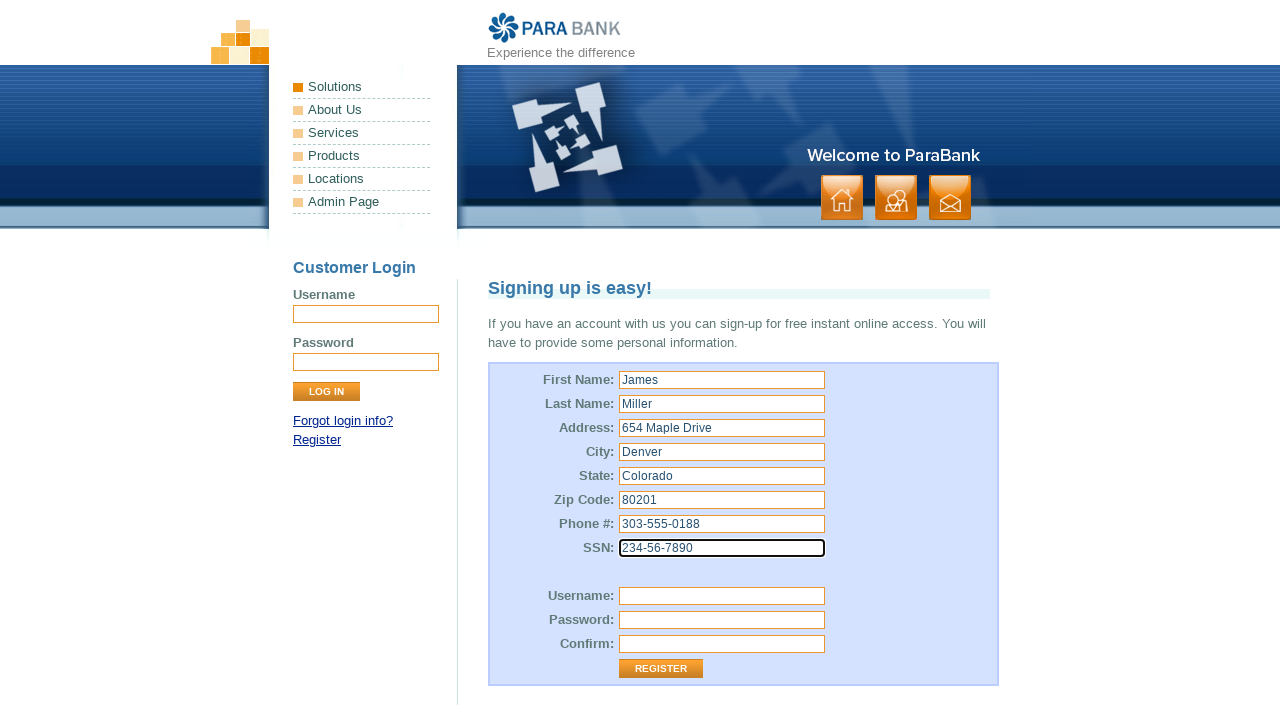

Filled username field with 'user1772101731' on //*[@id="customer.username"]
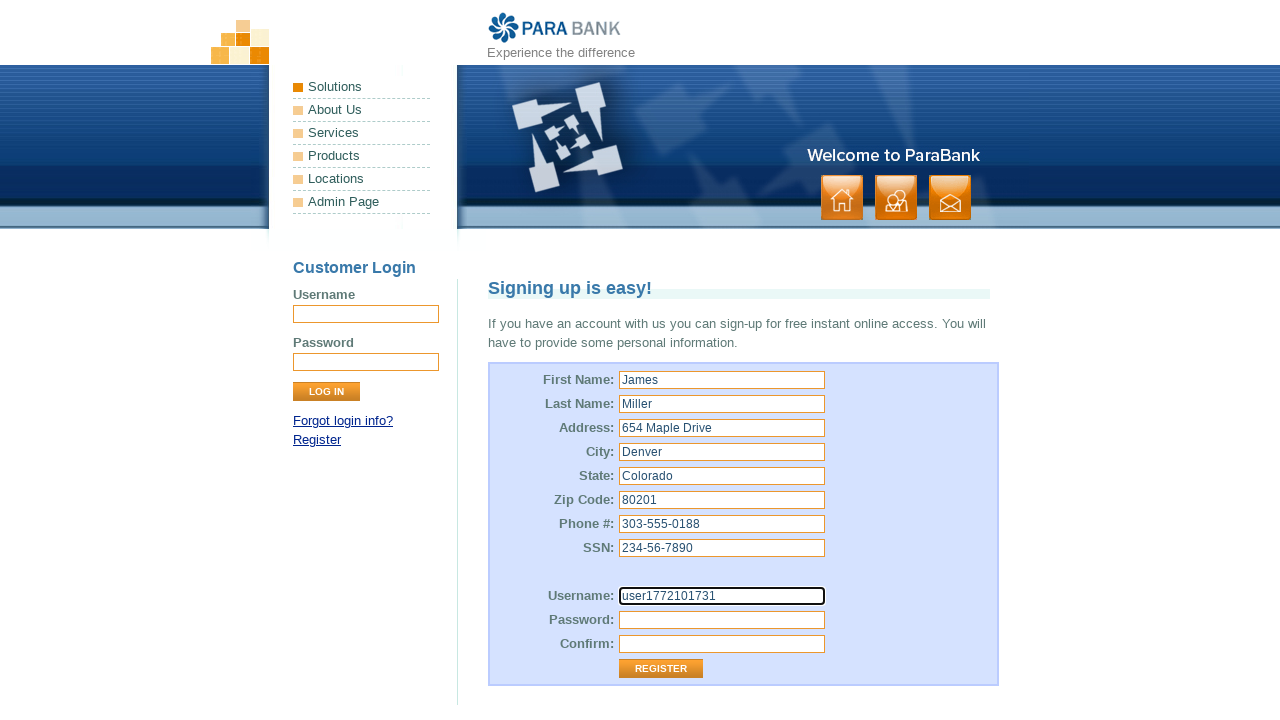

Filled password field with 'Savings456' on //*[@id="customer.password"]
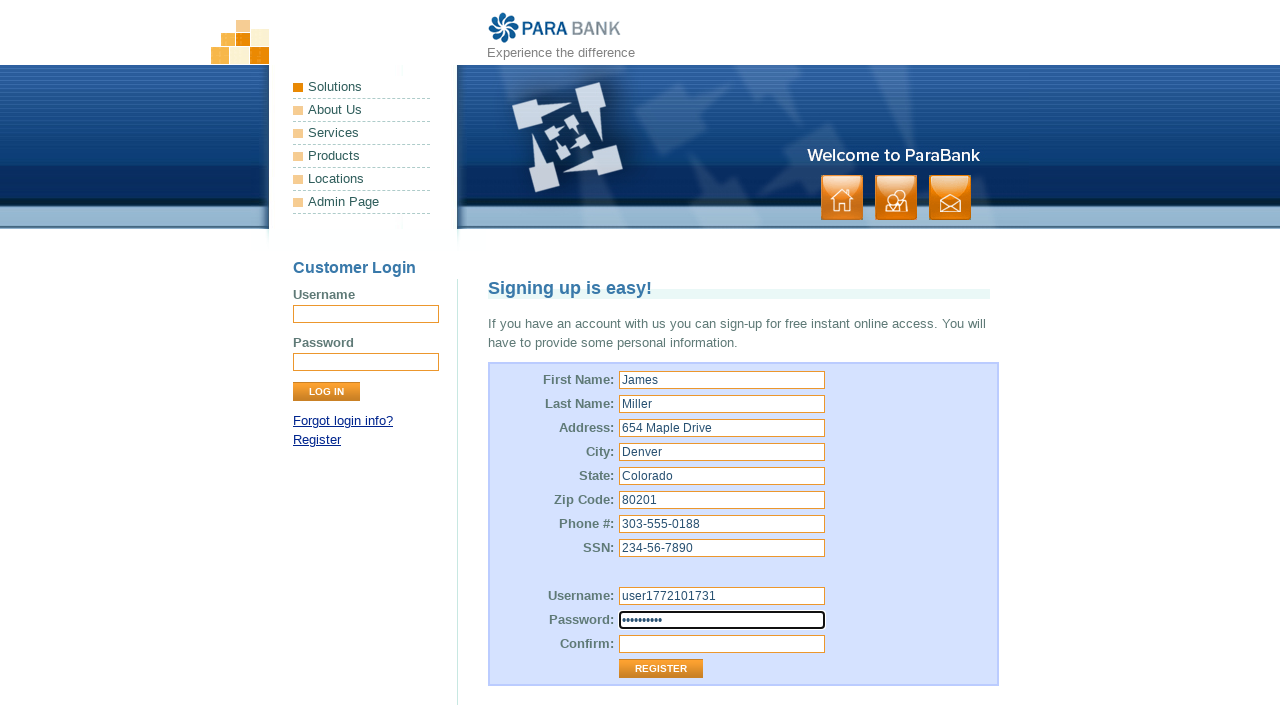

Filled repeated password field with 'Savings456' on //*[@id="repeatedPassword"]
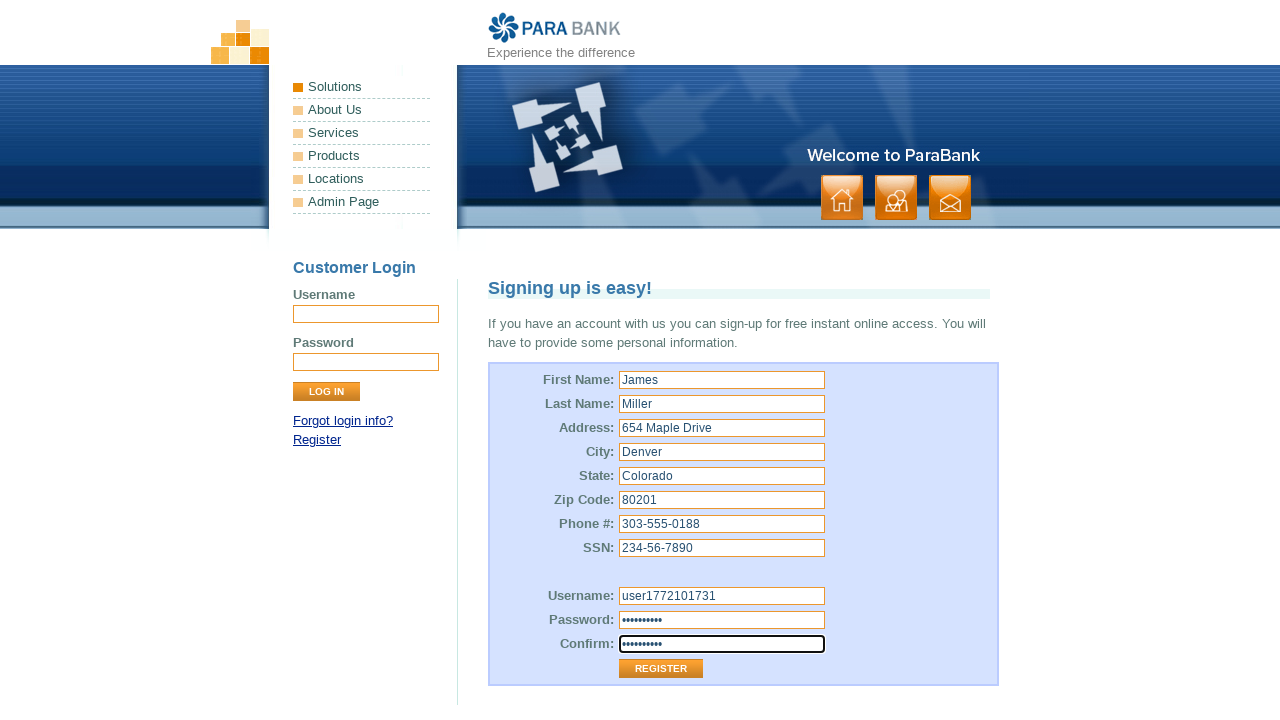

Clicked register button to submit user registration at (661, 669) on xpath=//*[@id="customerForm"]/table/tbody/tr[13]/td[2]/input
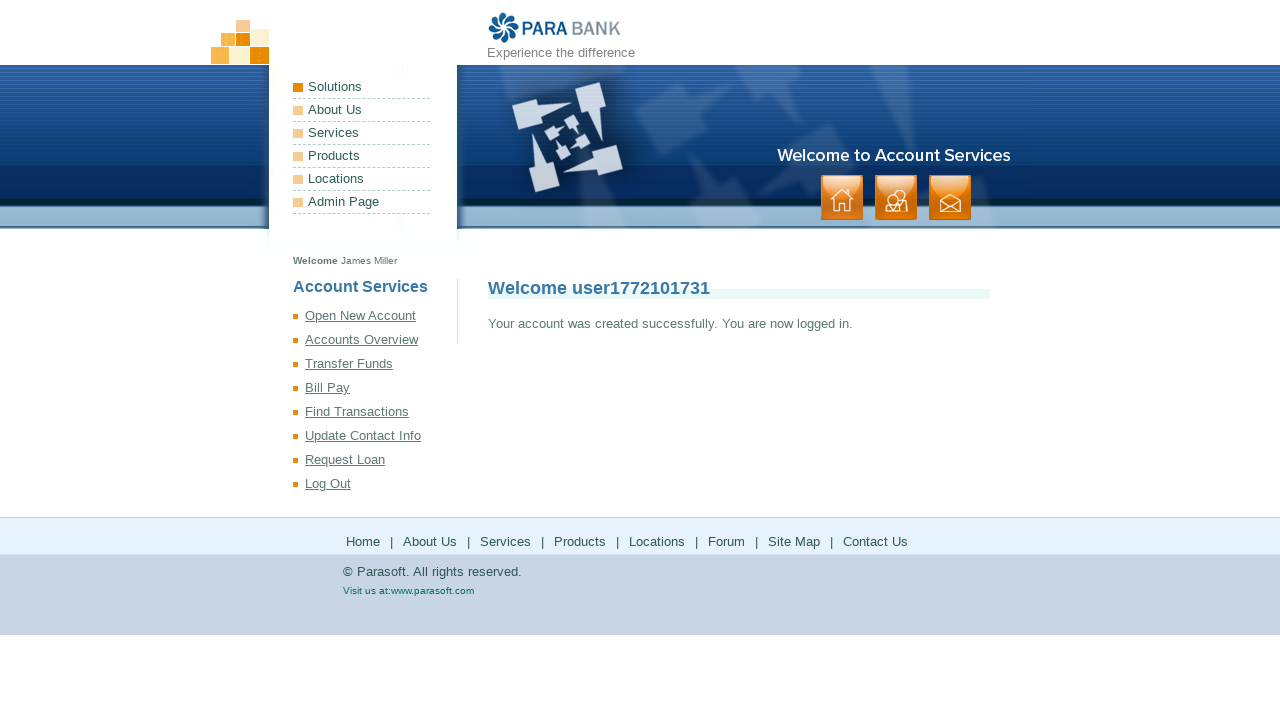

Registration completed and welcome message appeared
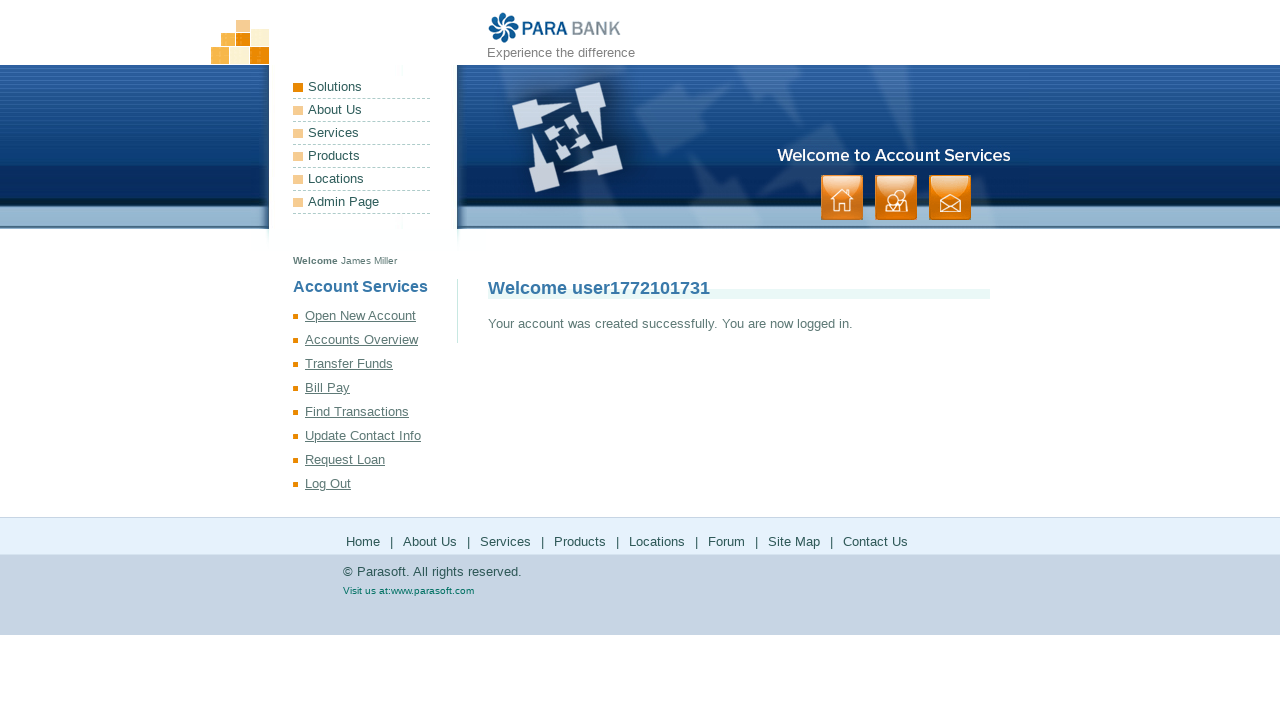

Clicked on 'Open New Account' link in left panel at (375, 316) on xpath=//*[@id="leftPanel"]/ul/li[1]/a
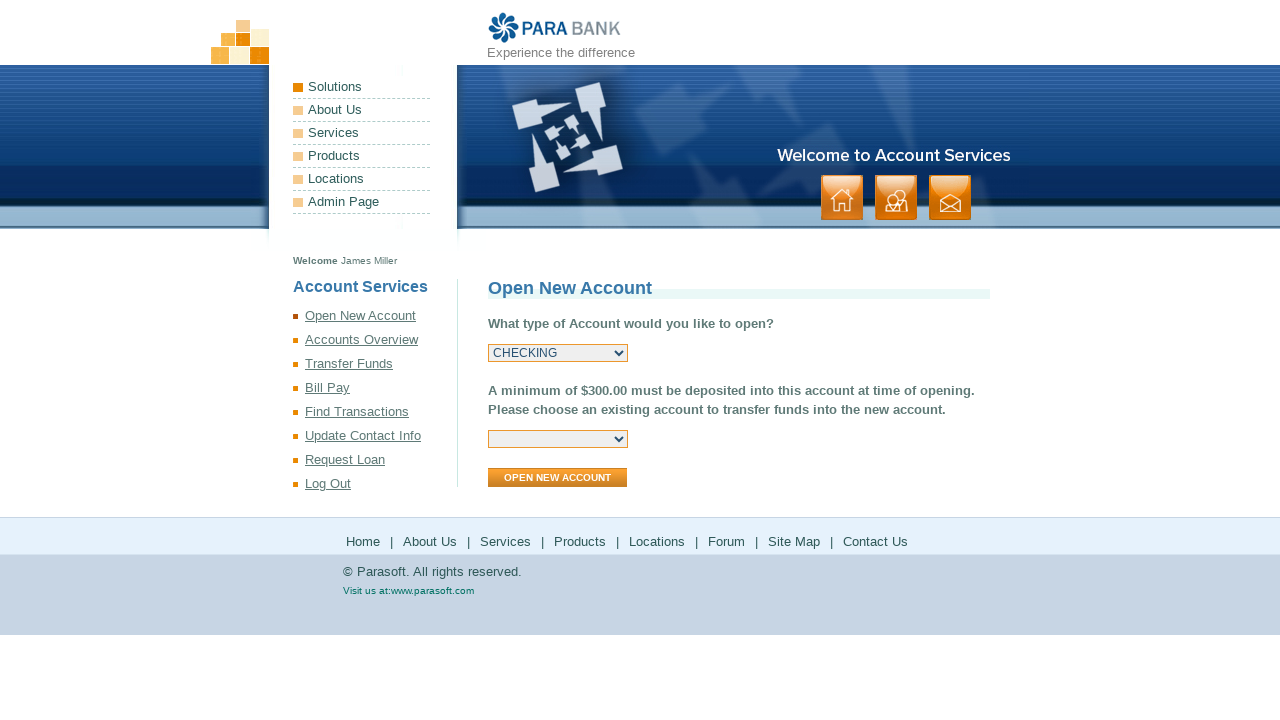

Selected 'SAVINGS' as account type from dropdown on //*[@id="type"]
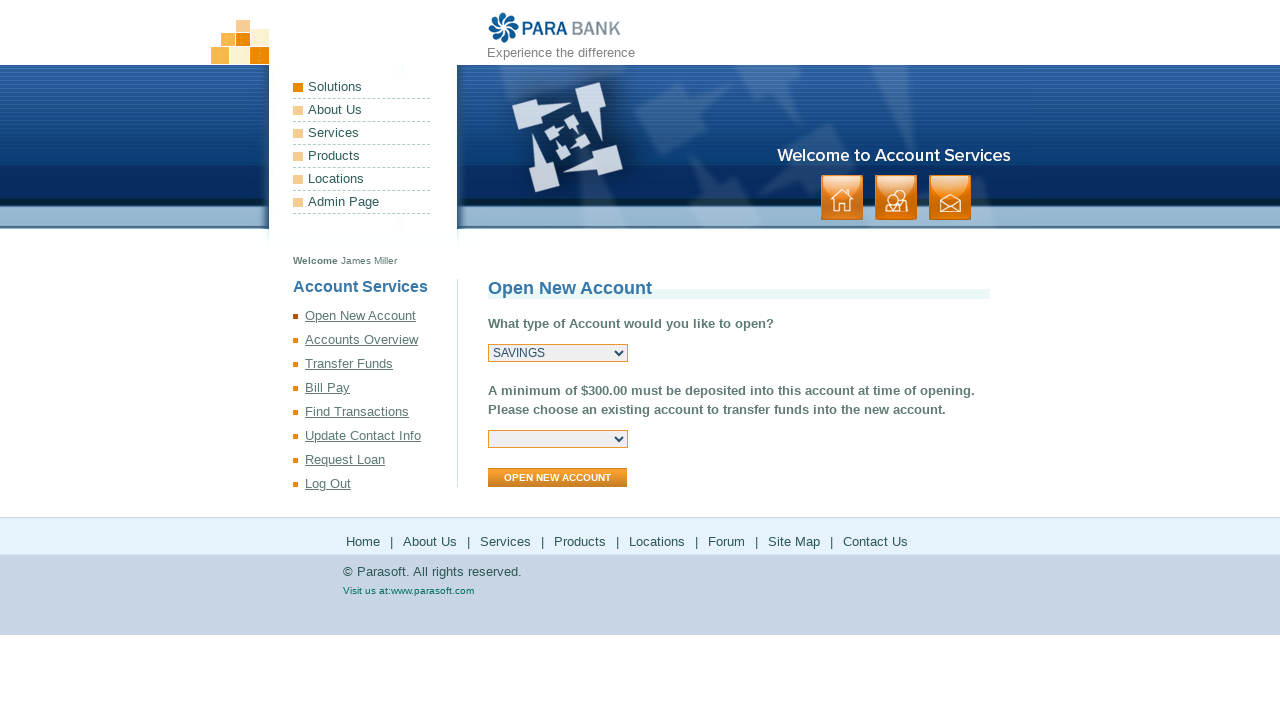

Clicked submit button to open new savings account at (558, 478) on xpath=//*[@id="openAccountForm"]/form/div/input
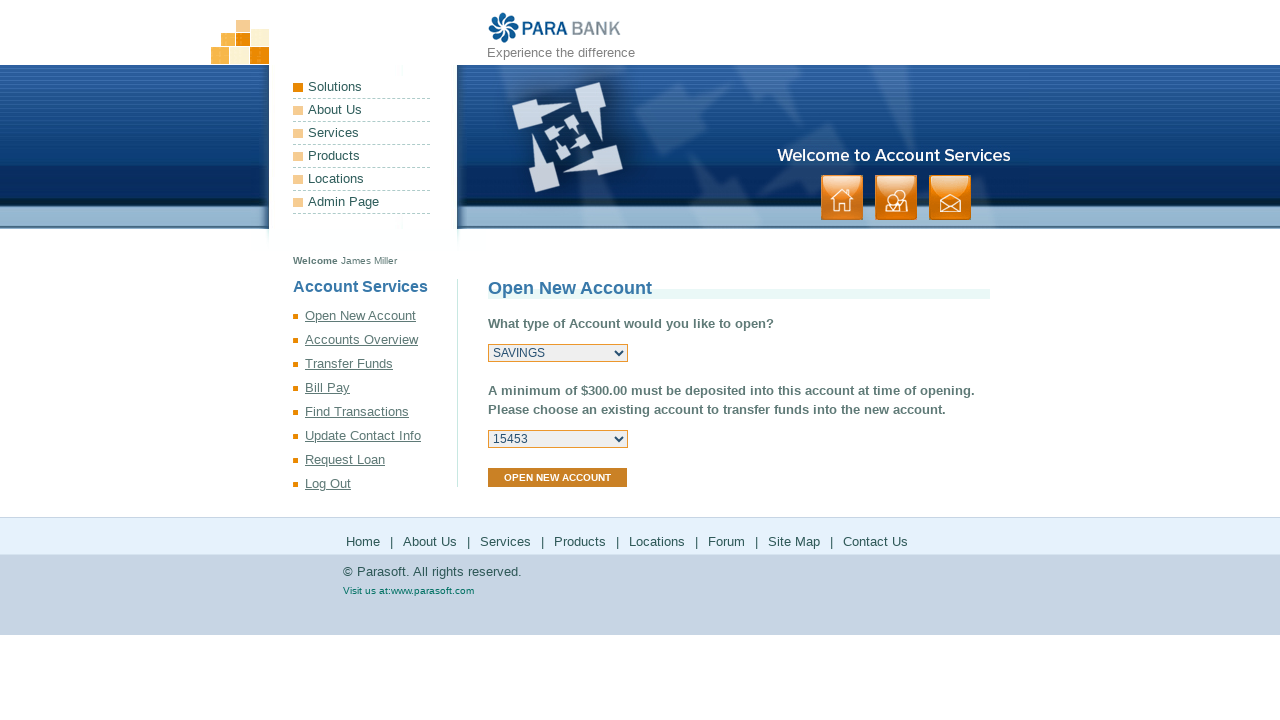

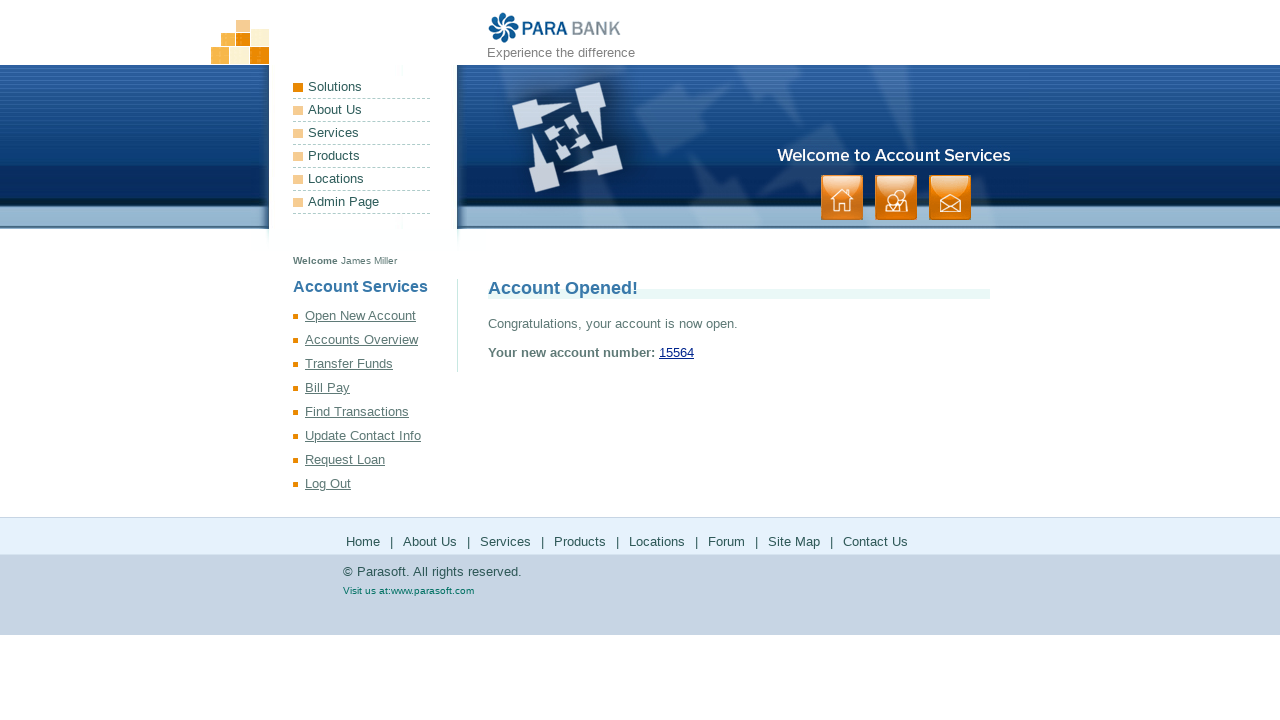